Tests browser forward navigation by clicking a link, going back, then using forward navigation to return to the linked page.

Starting URL: https://uljanovs.github.io/site/examples/po

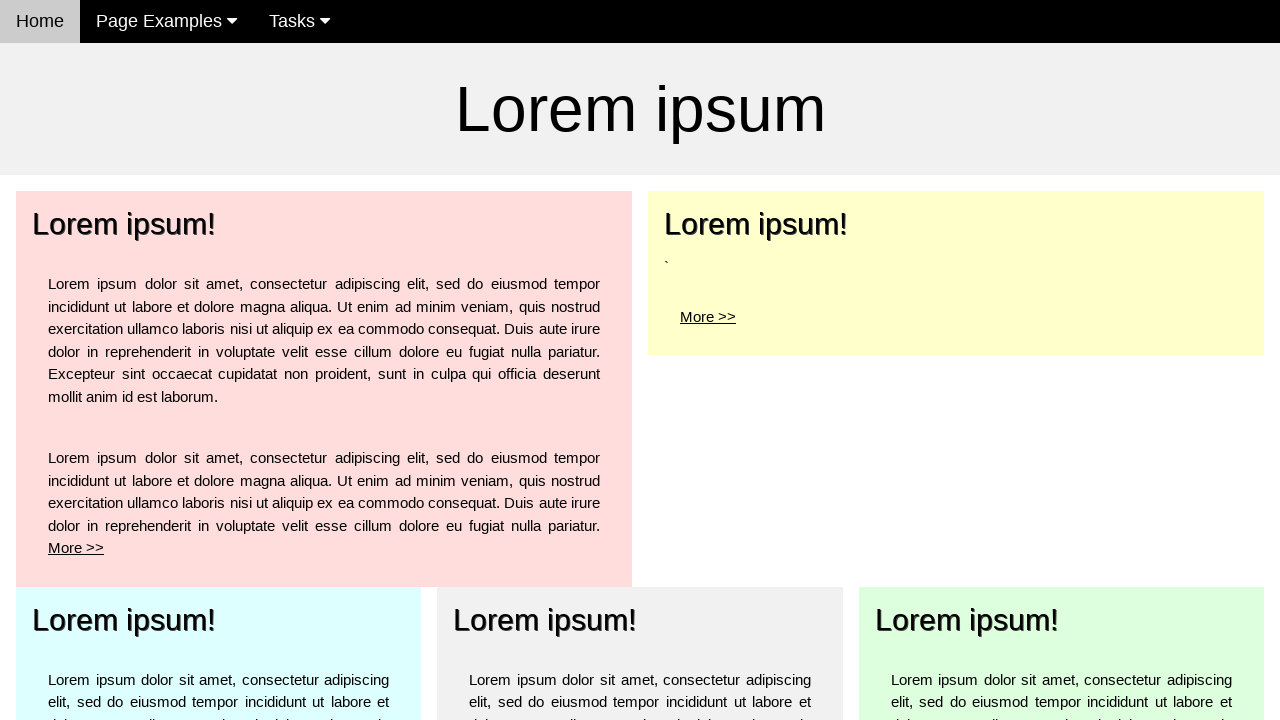

Clicked 'More >' link for top left element at (76, 548) on xpath=/html/body/div[3]/div[1]/div/div/p[2]/a
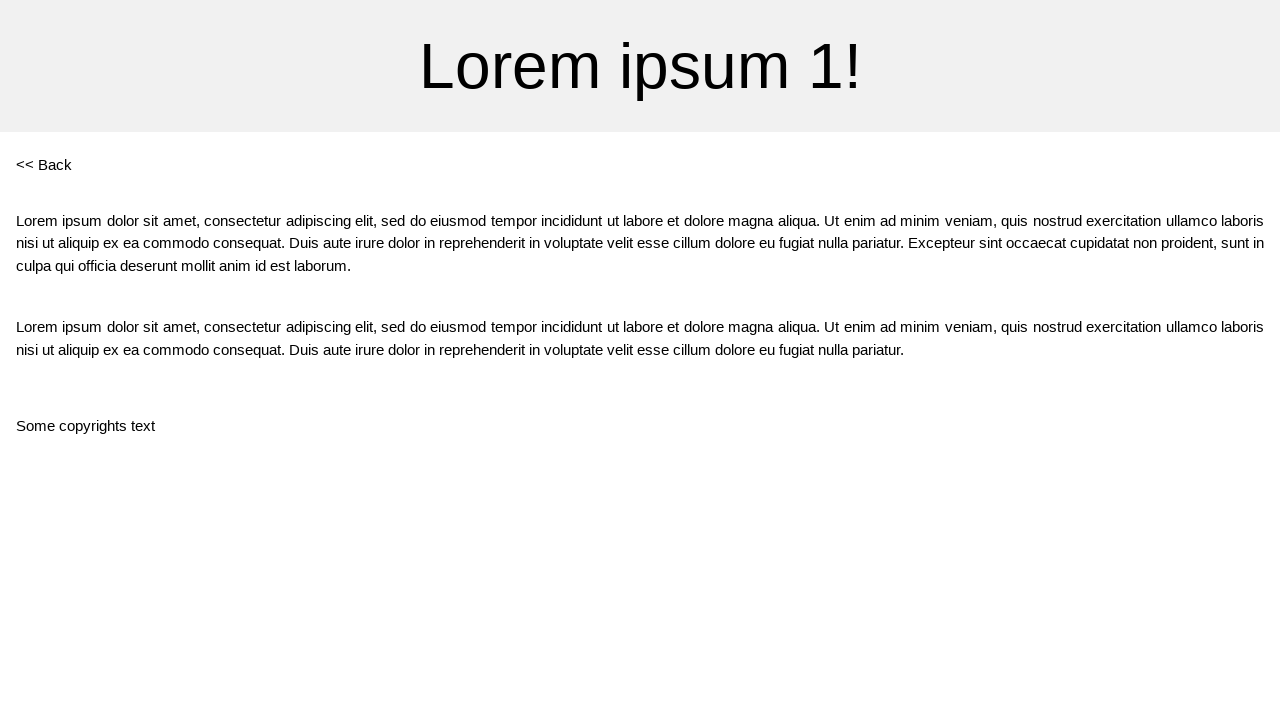

Verified URL changed to https://uljanovs.github.io/site/examples/po1
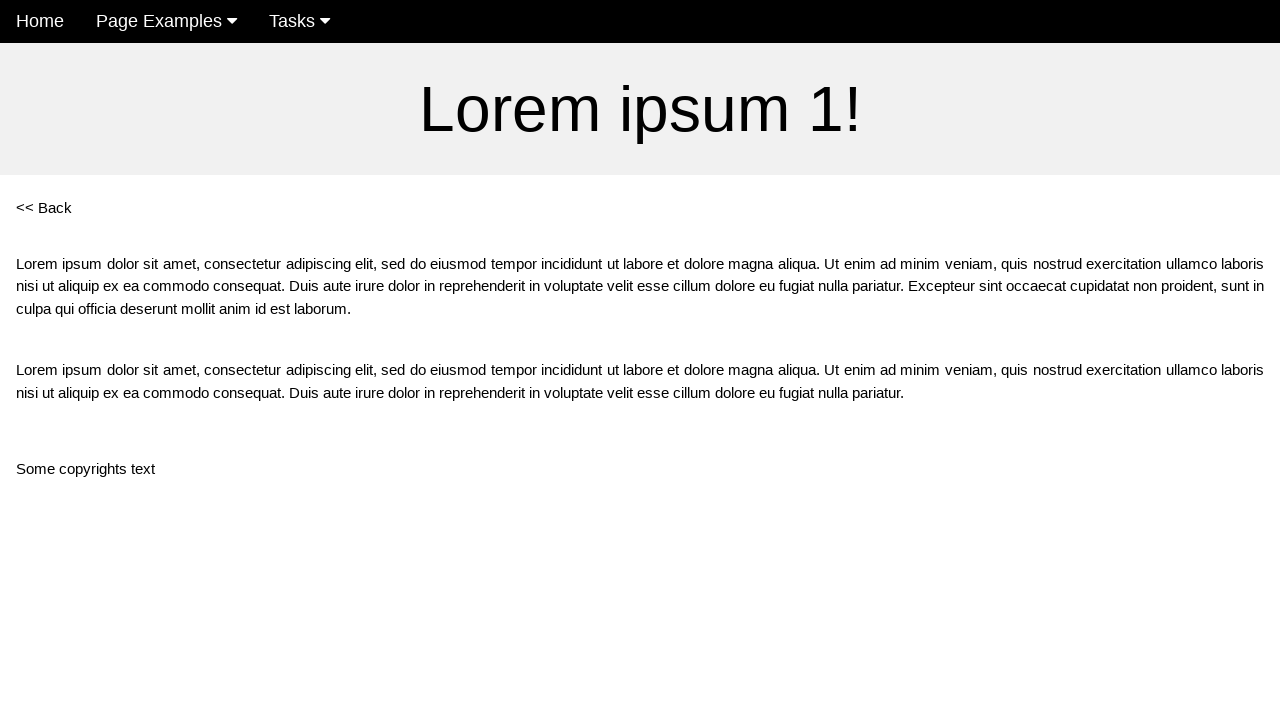

Navigated back to previous page
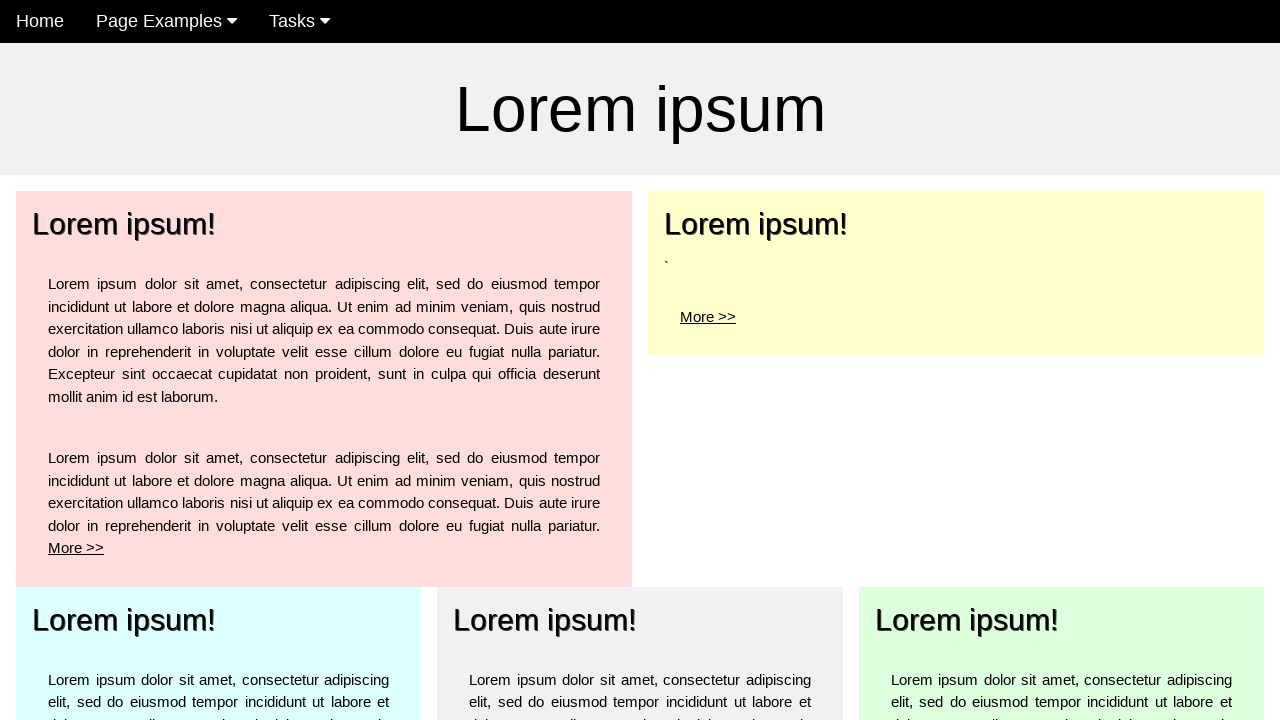

Navigated forward to linked page
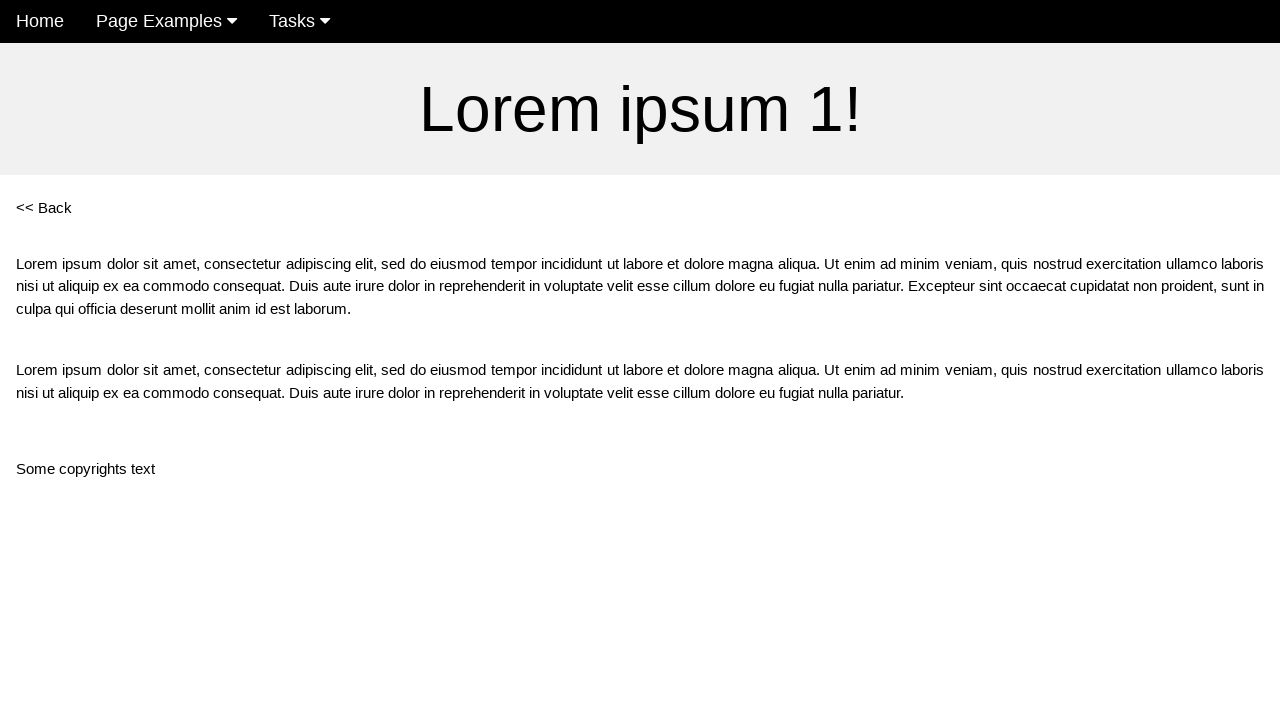

Verified URL is https://uljanovs.github.io/site/examples/po1 after forward navigation
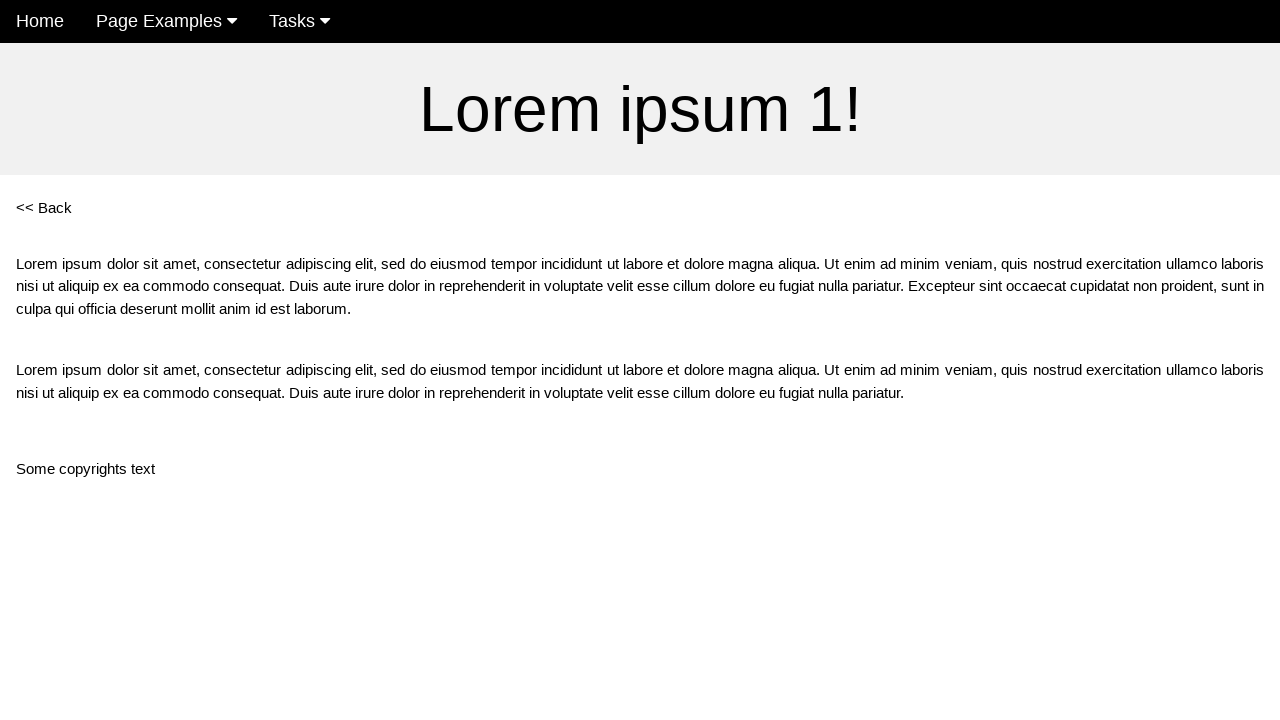

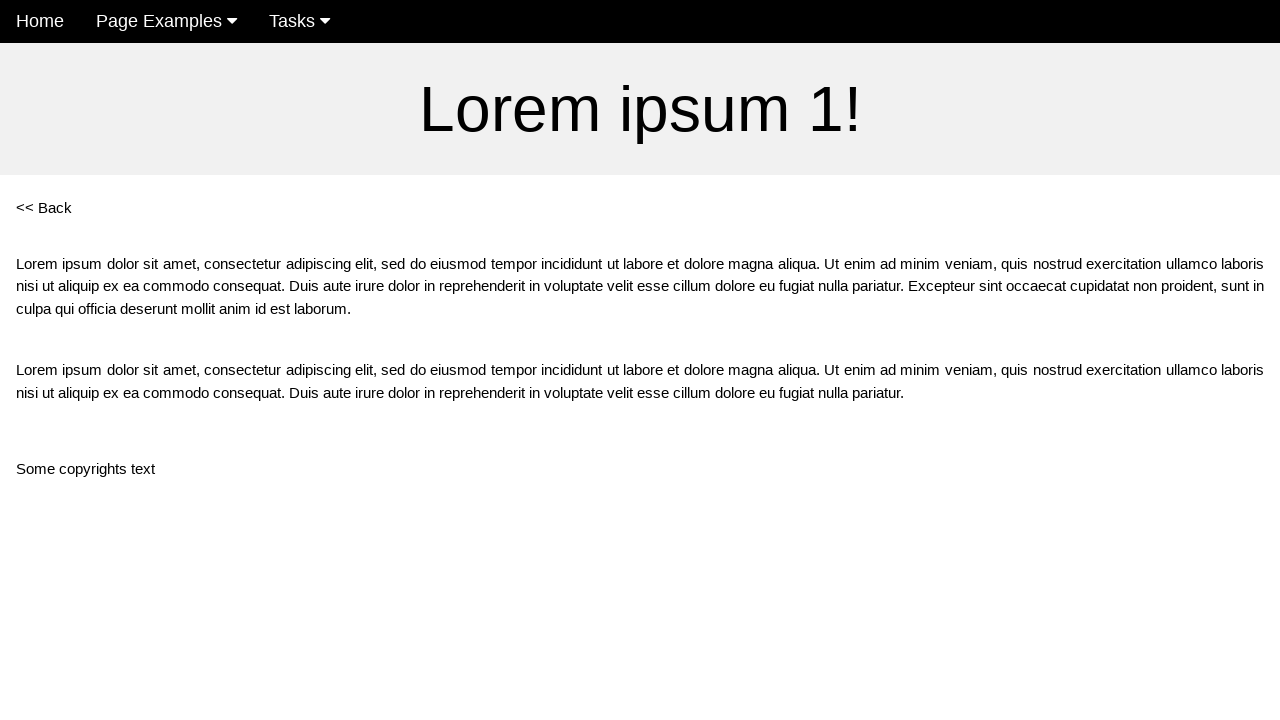